Tests delayed alert handling by clicking a button that triggers an alert after 5 seconds

Starting URL: https://demoqa.com/alerts

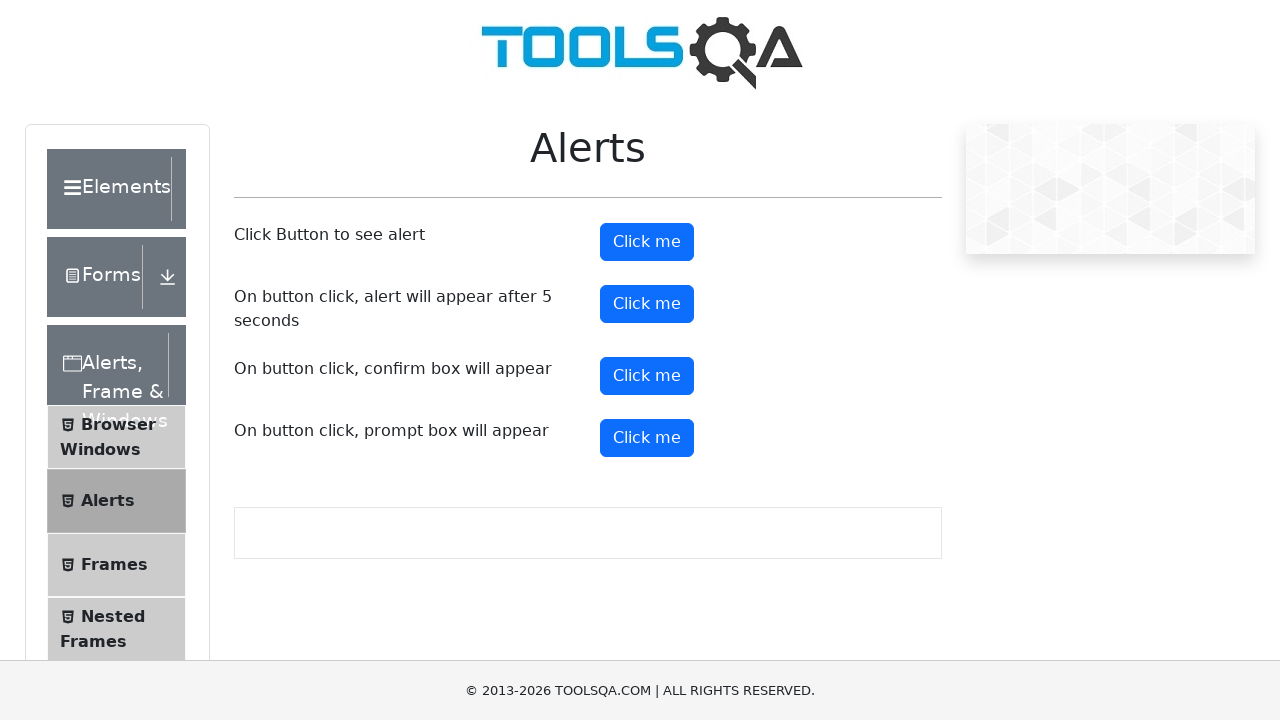

Set up dialog handler to dismiss alerts
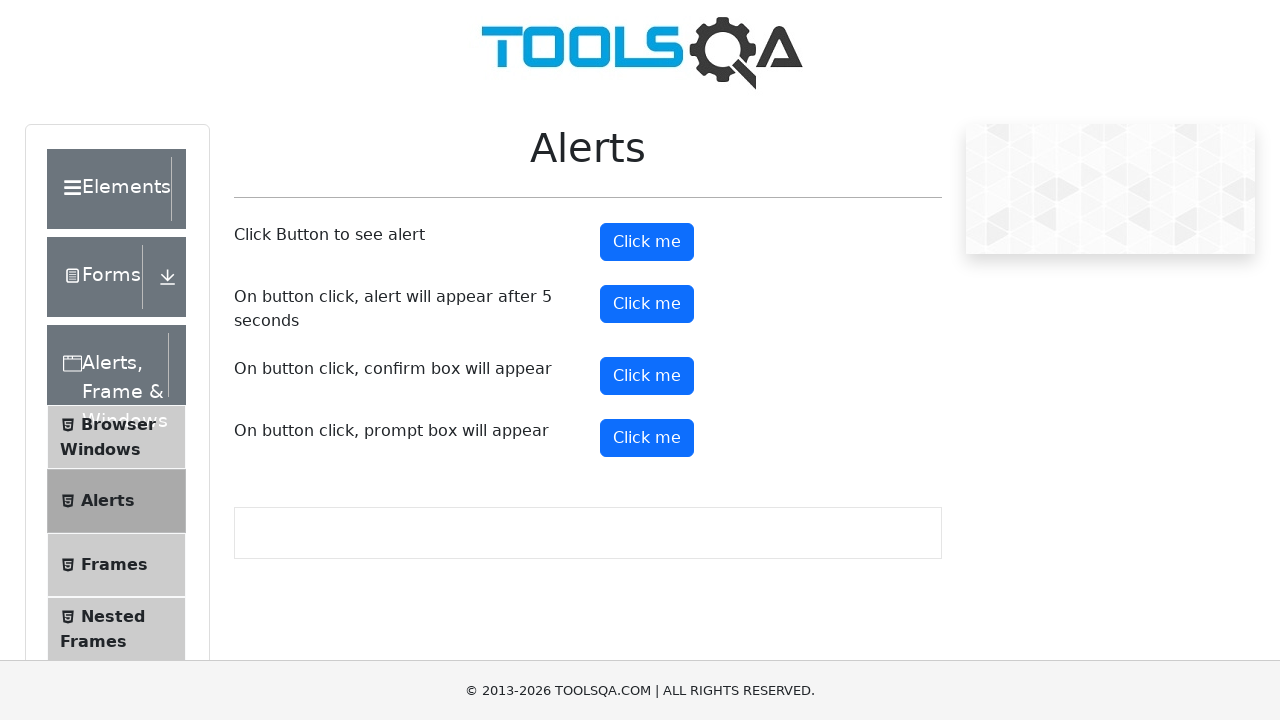

Clicked button to trigger delayed alert at (647, 304) on #timerAlertButton
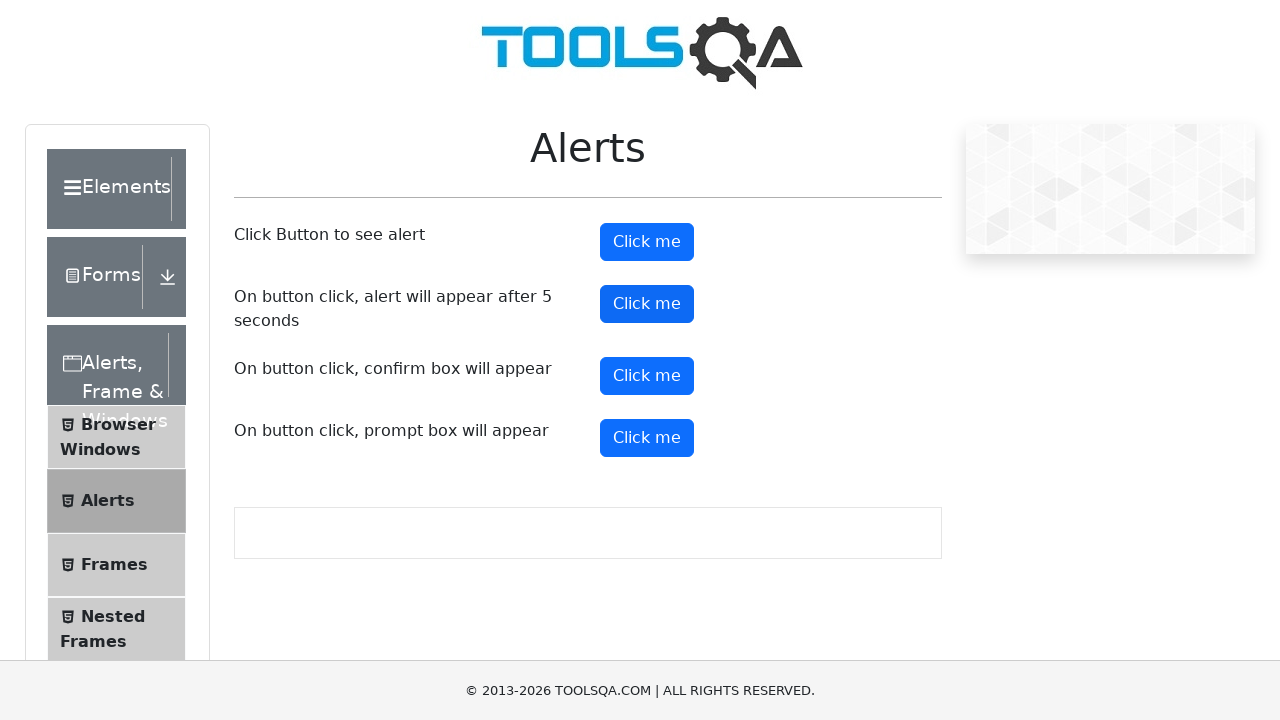

Waited 5 seconds for alert to appear and be dismissed
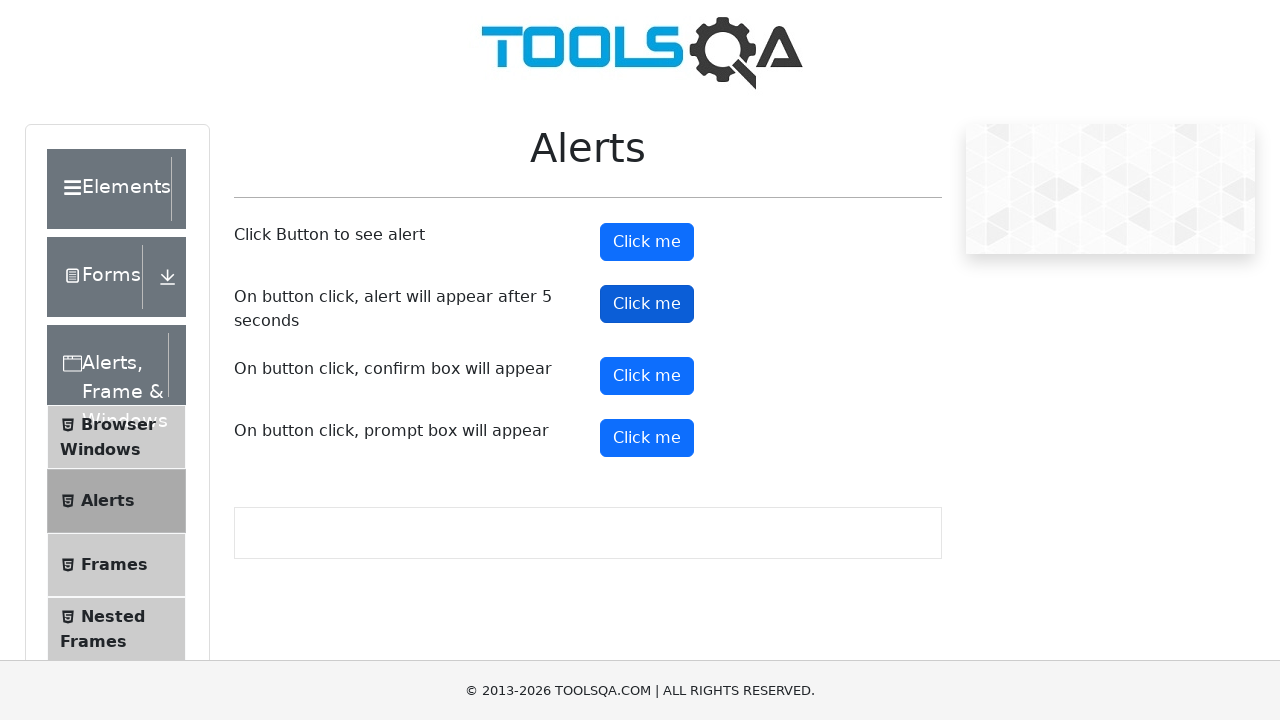

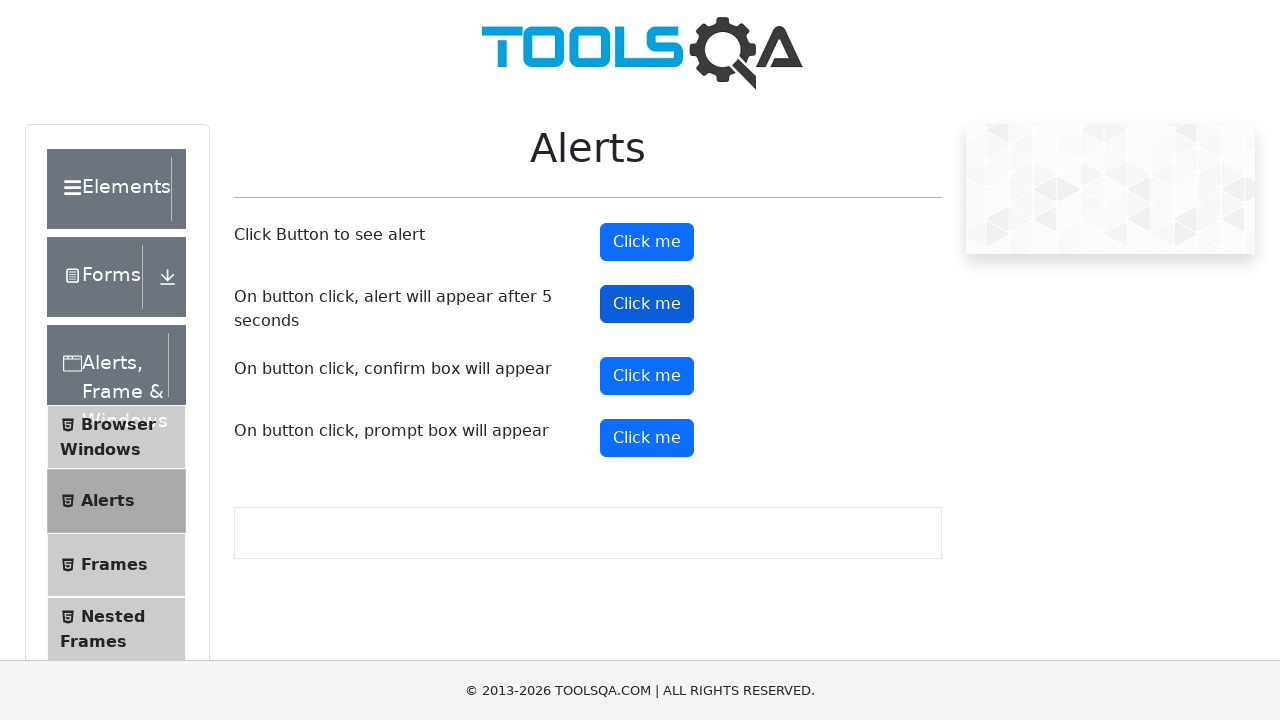